Navigates through multiple pages of the PTT movie board, browsing from the latest page through several older pages, then views a specific article to verify the content loads properly.

Starting URL: https://www.ptt.cc/bbs/movie/index.html

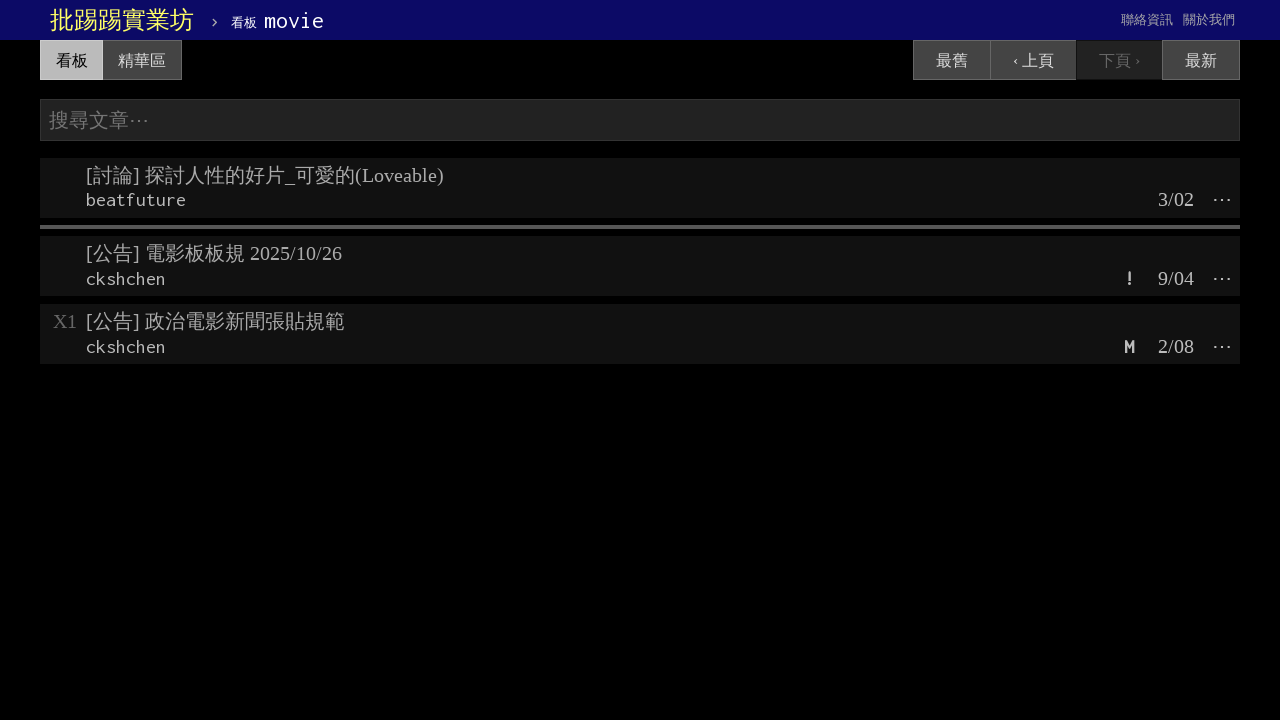

Waited for article titles to load on the latest PTT movie board page
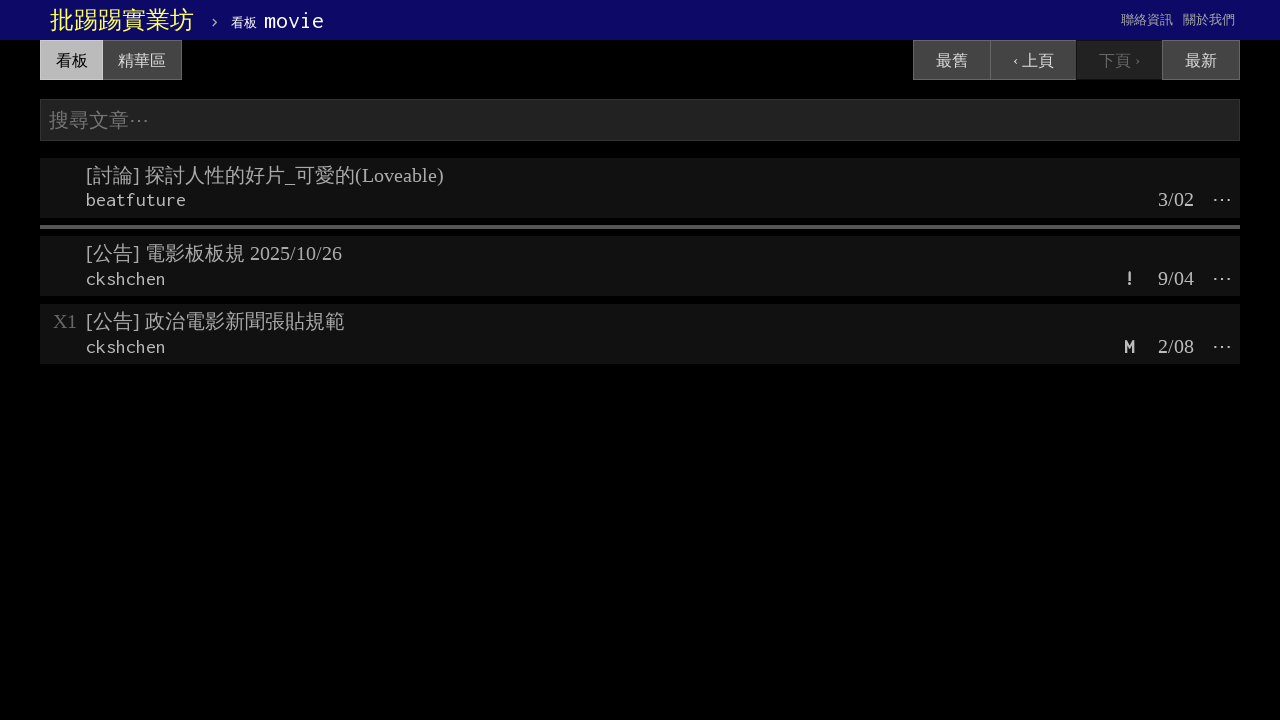

Navigated to PTT movie board page 10069
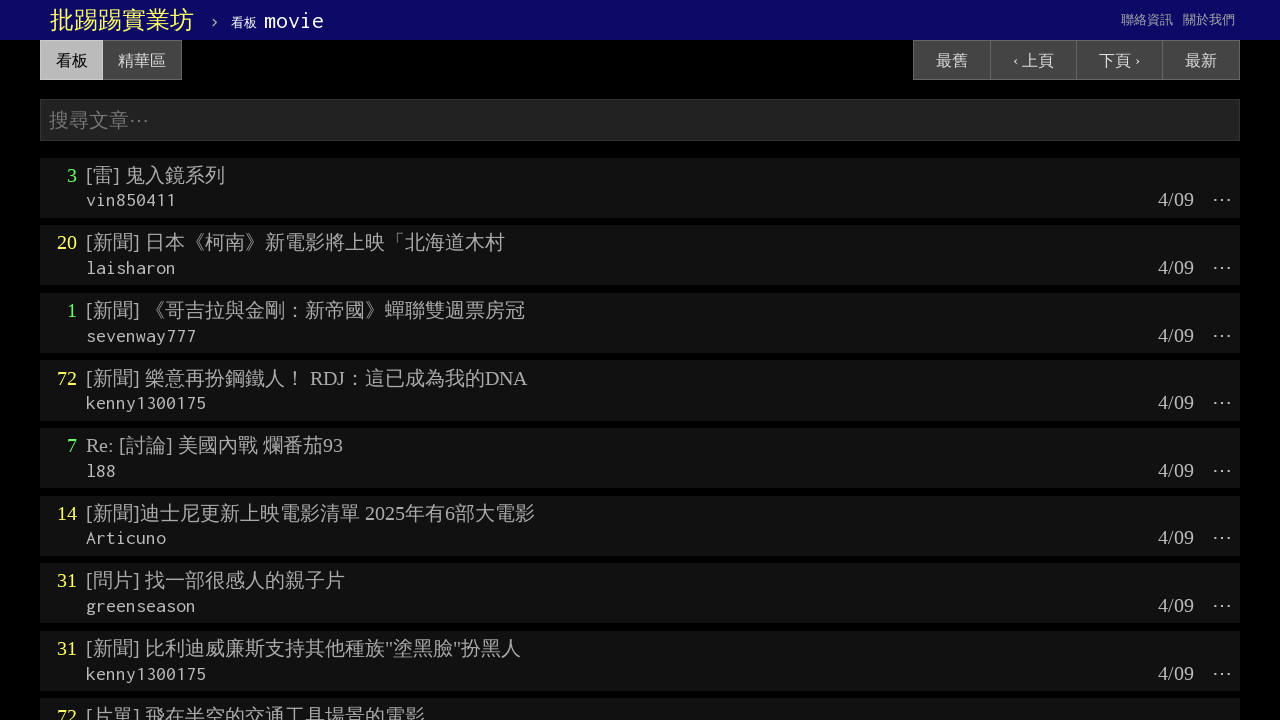

Article titles loaded on page 10069
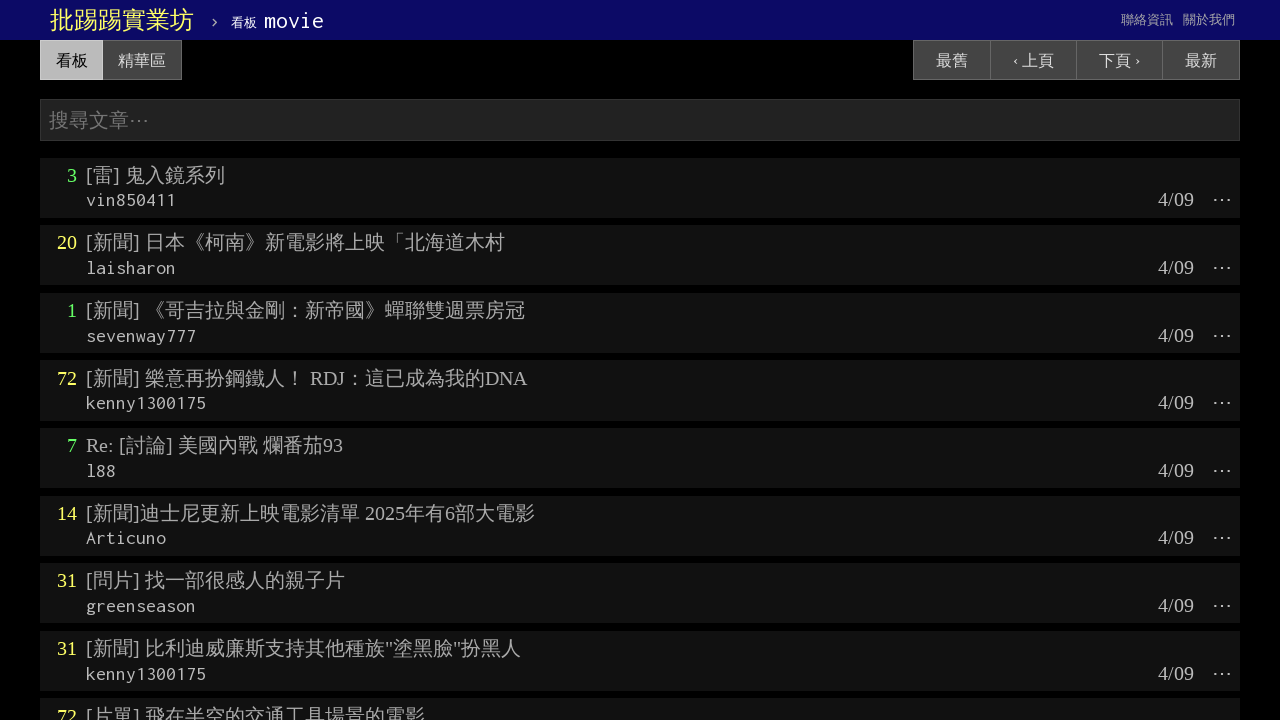

Navigated to PTT movie board page 10070
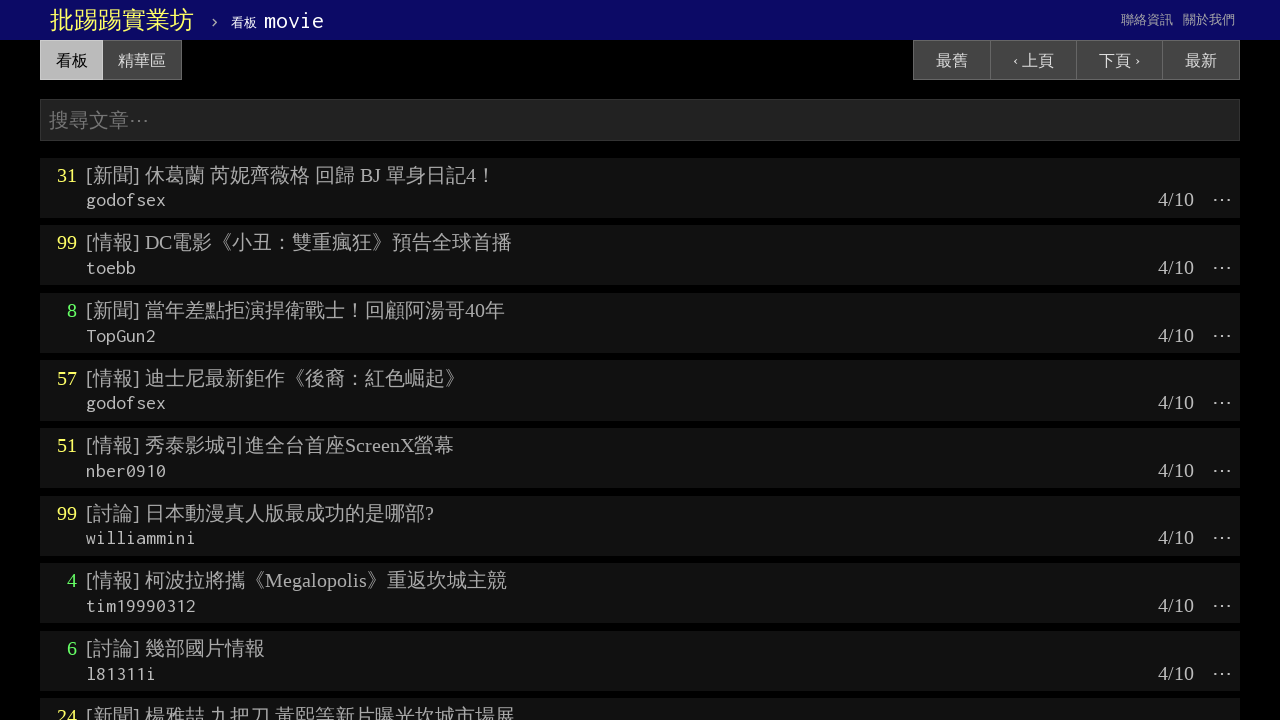

Article titles loaded on page 10070
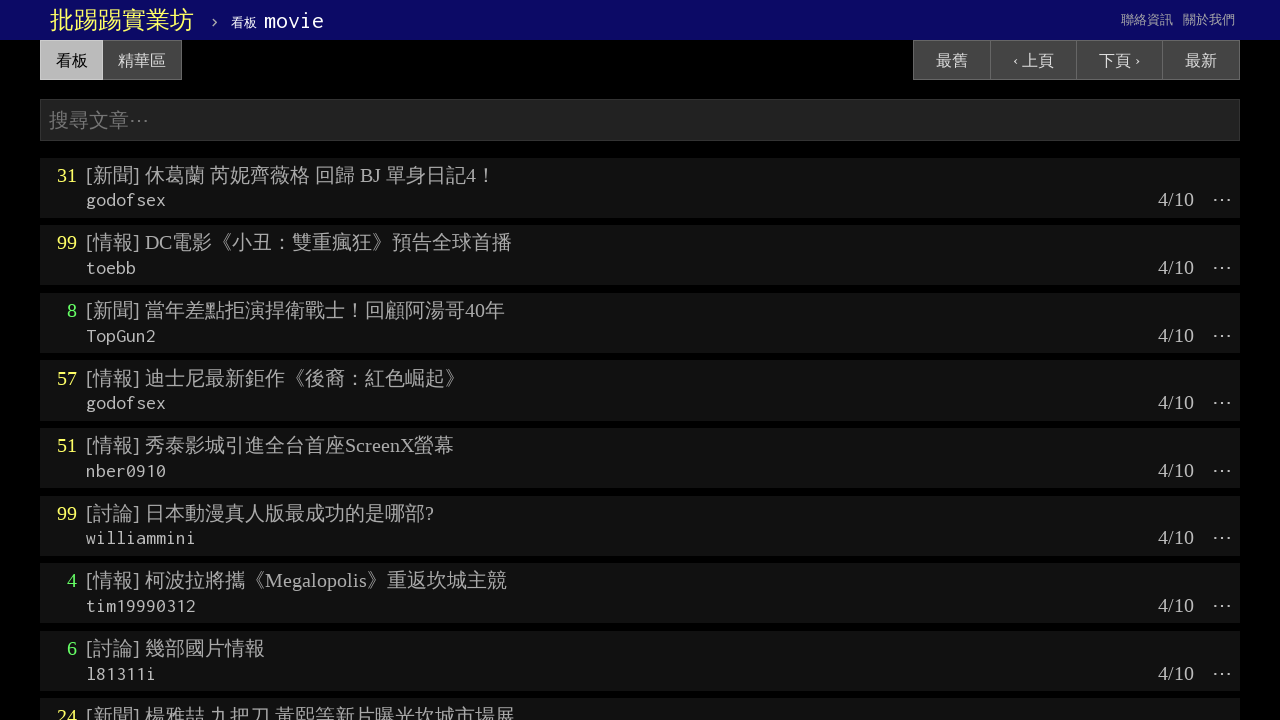

Navigated to PTT movie board page 10071
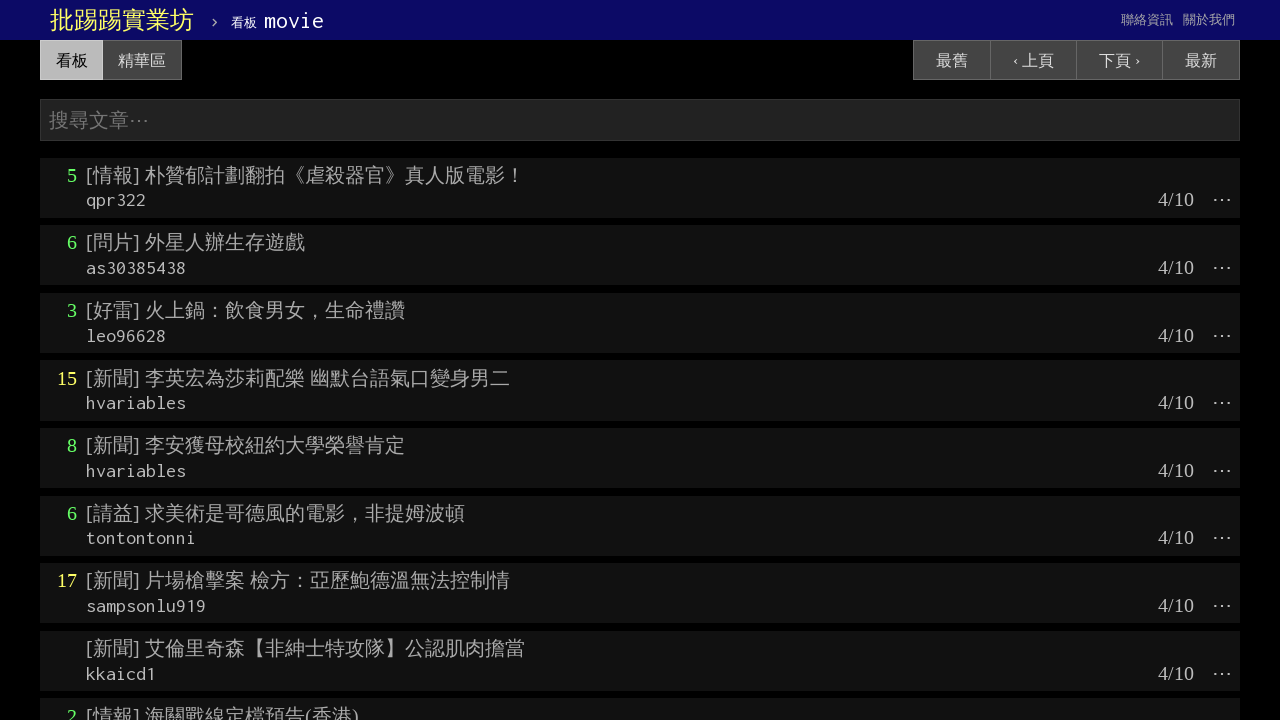

Article titles loaded on page 10071
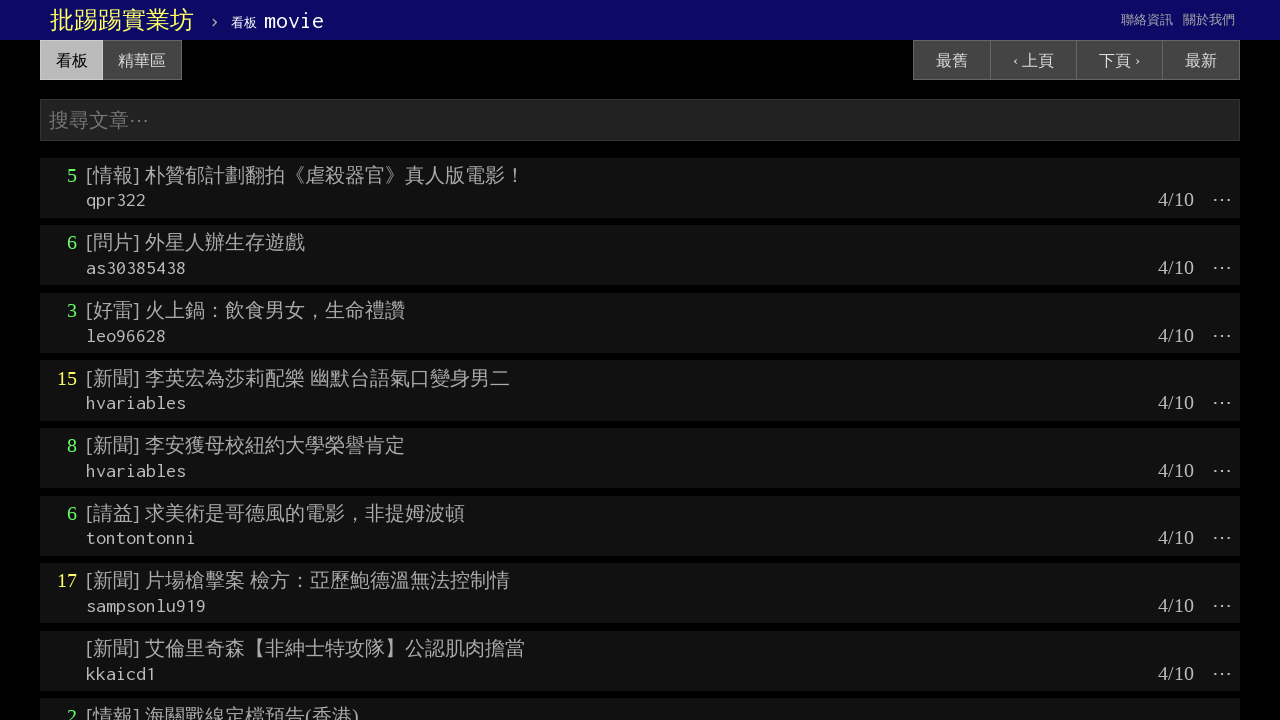

Navigated to PTT movie board page 10072
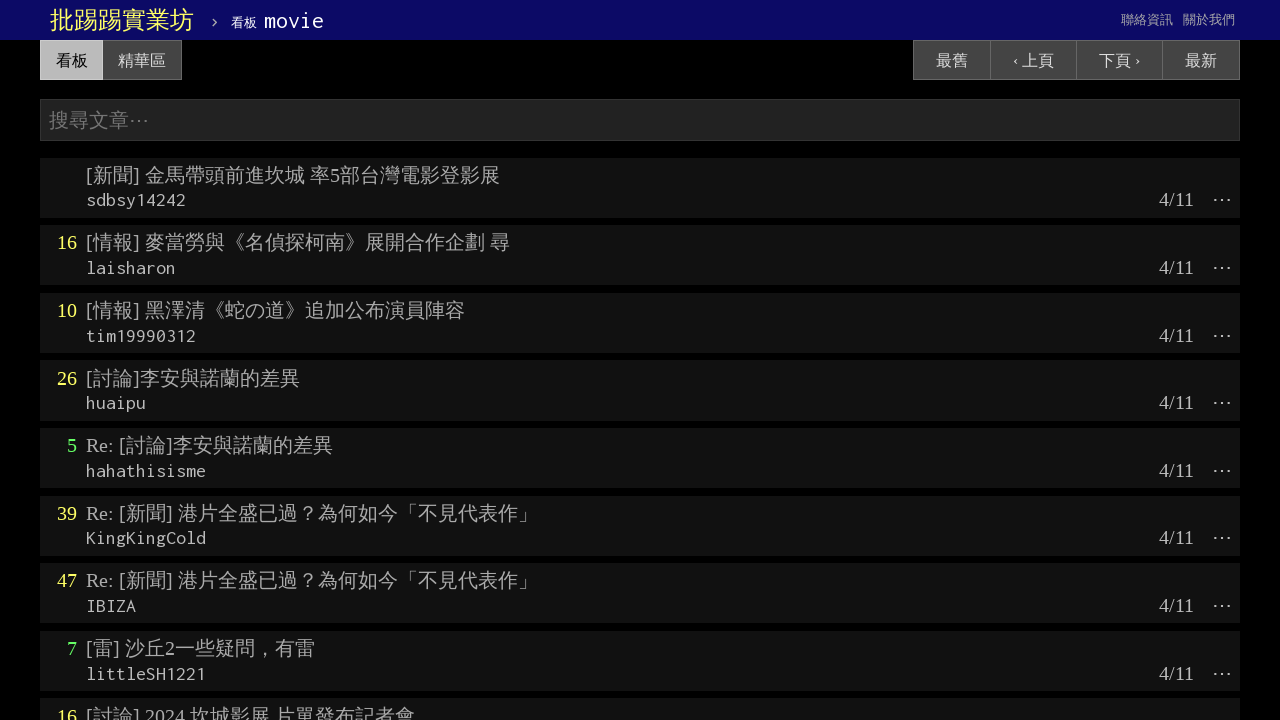

Article titles loaded on page 10072
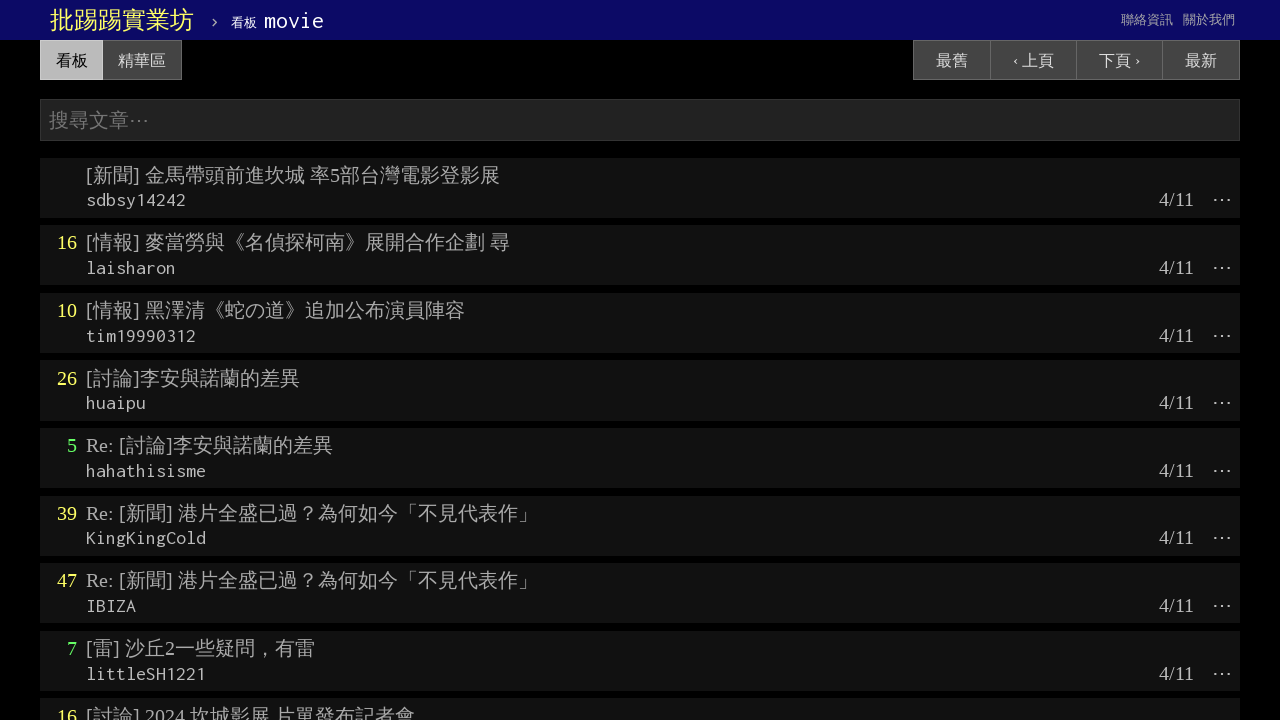

Navigated to PTT movie board page 10073
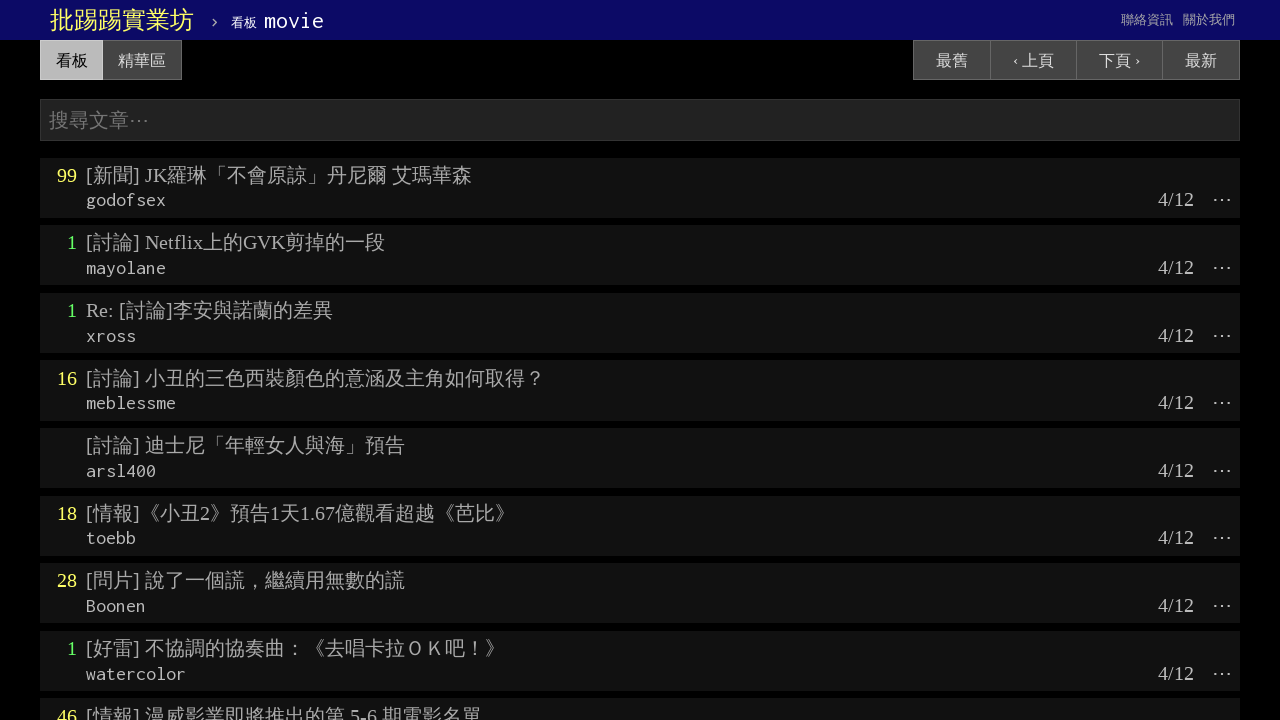

Article titles loaded on page 10073
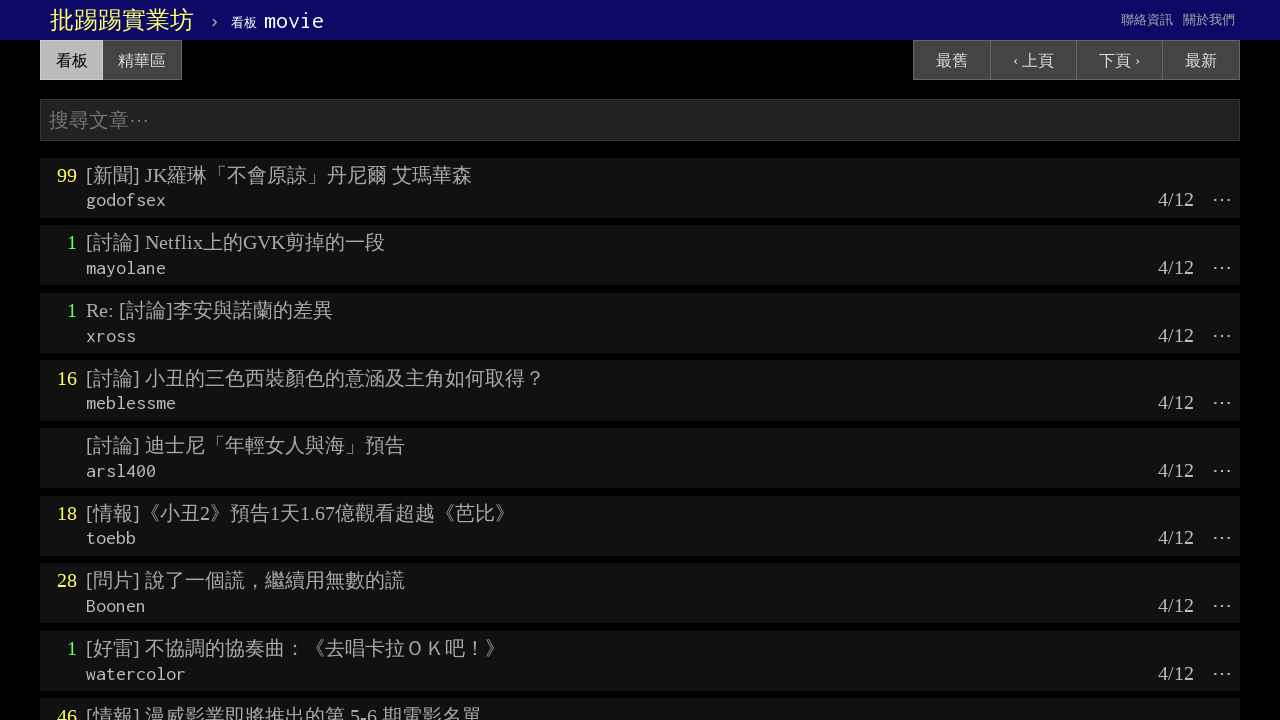

Navigated to PTT movie board page 10074
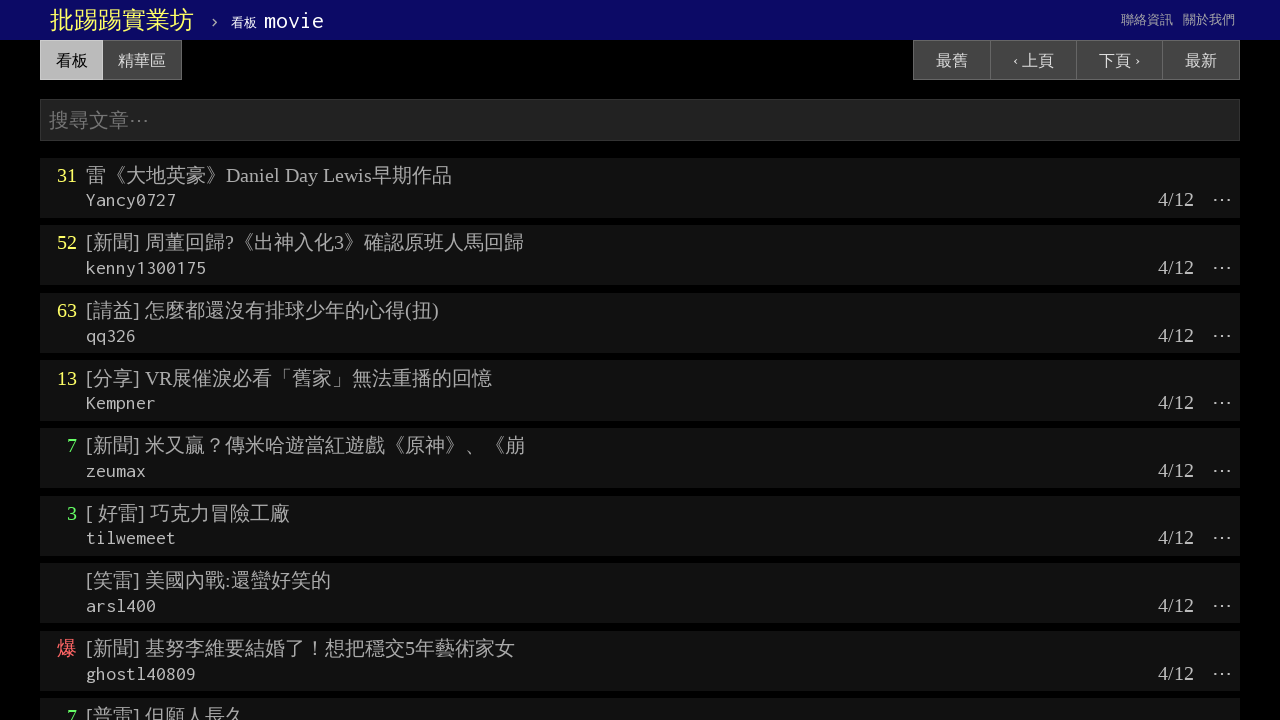

Article titles loaded on page 10074
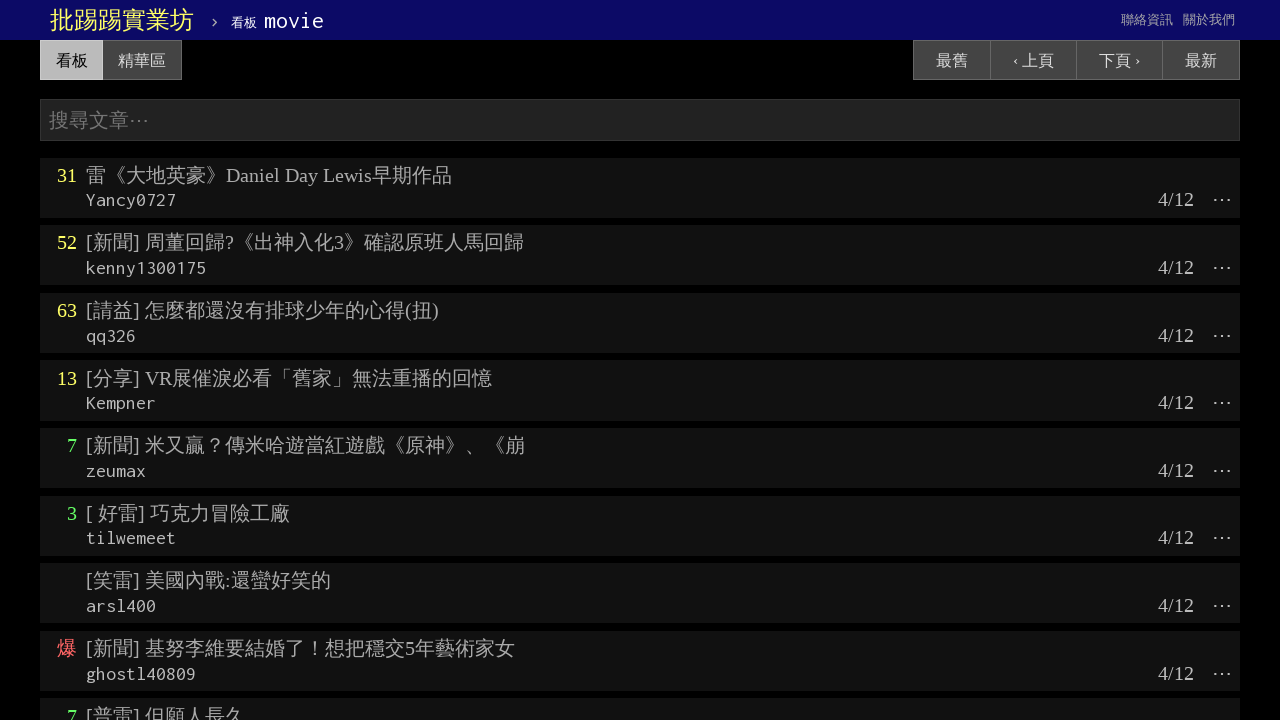

Navigated to PTT movie board page 10075
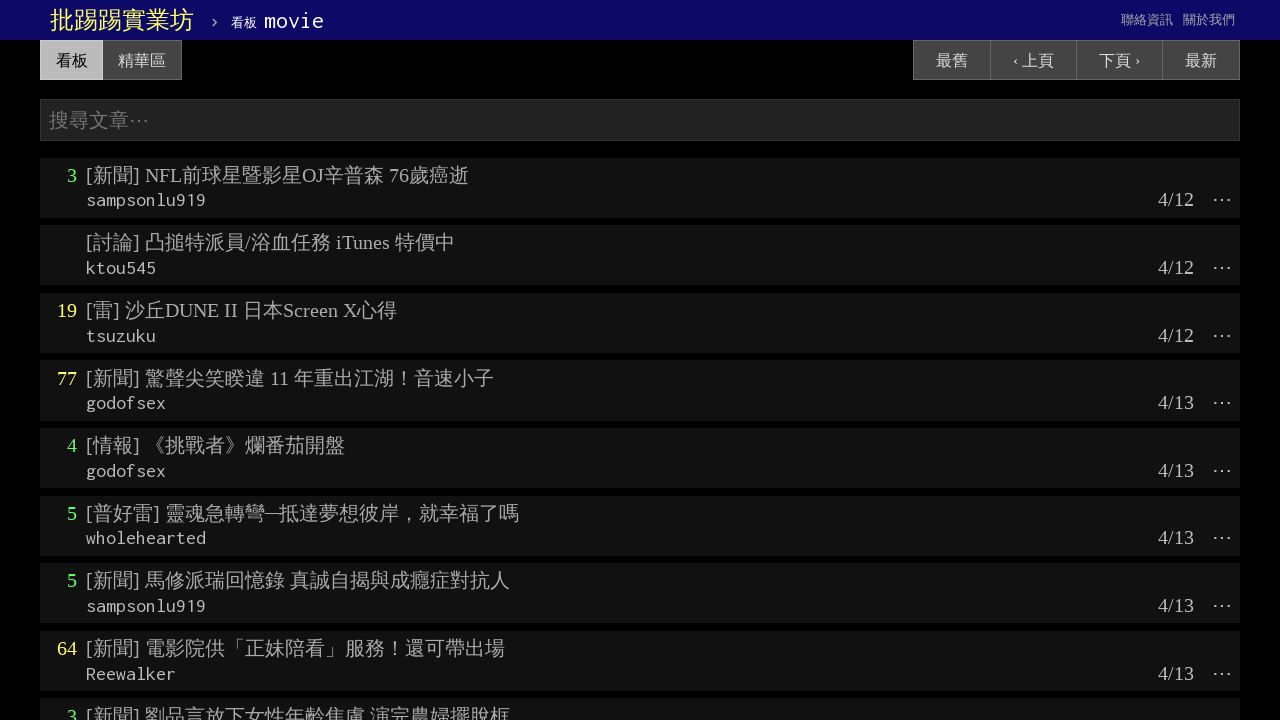

Article titles loaded on page 10075
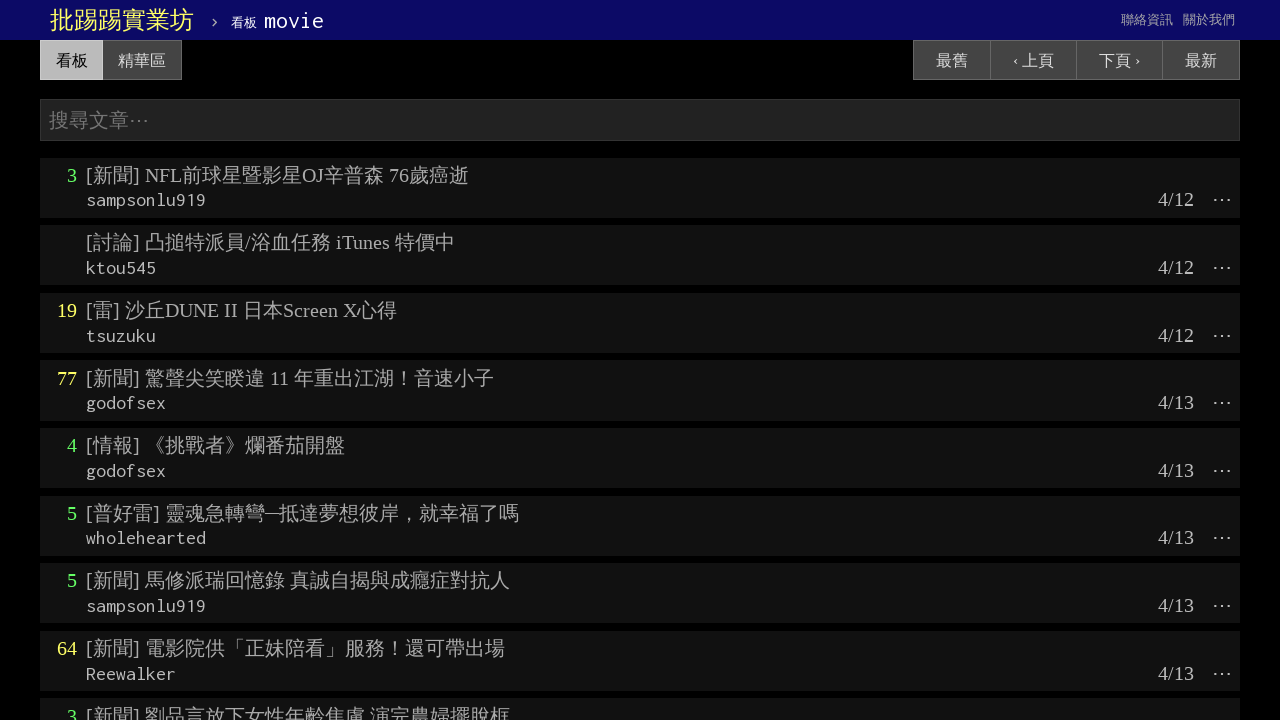

Navigated to PTT movie board page 10076
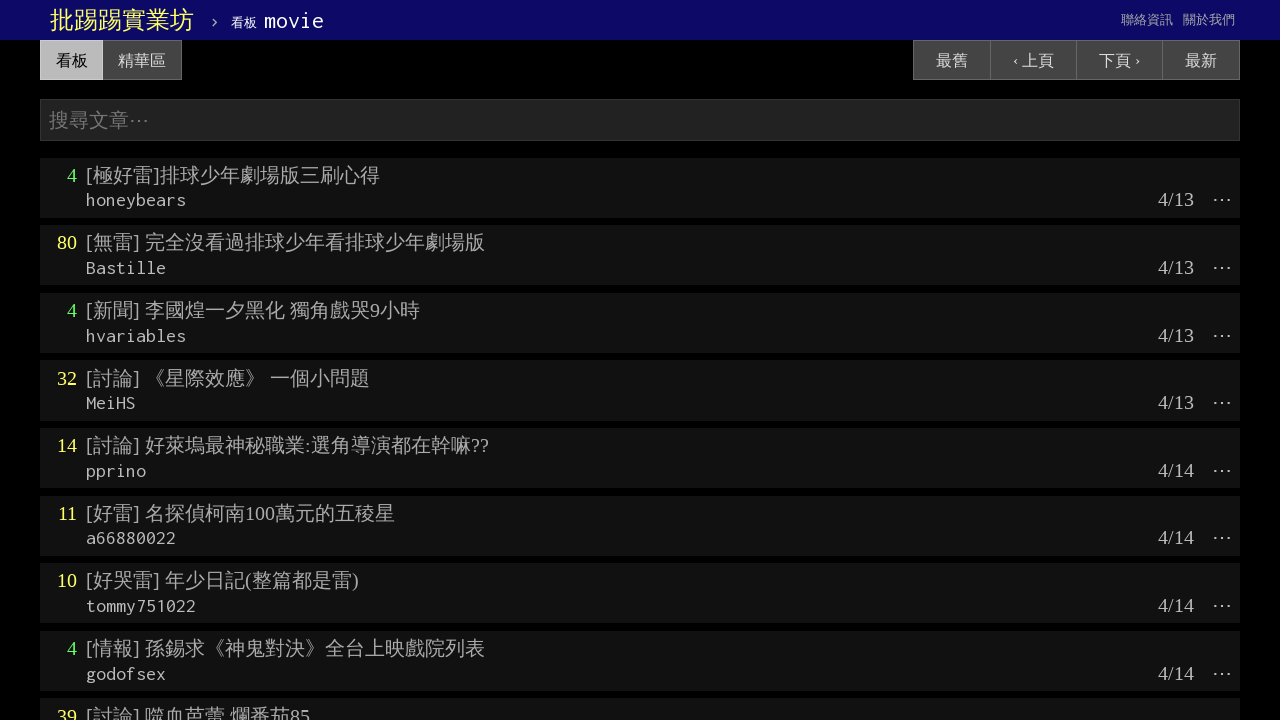

Article titles loaded on page 10076
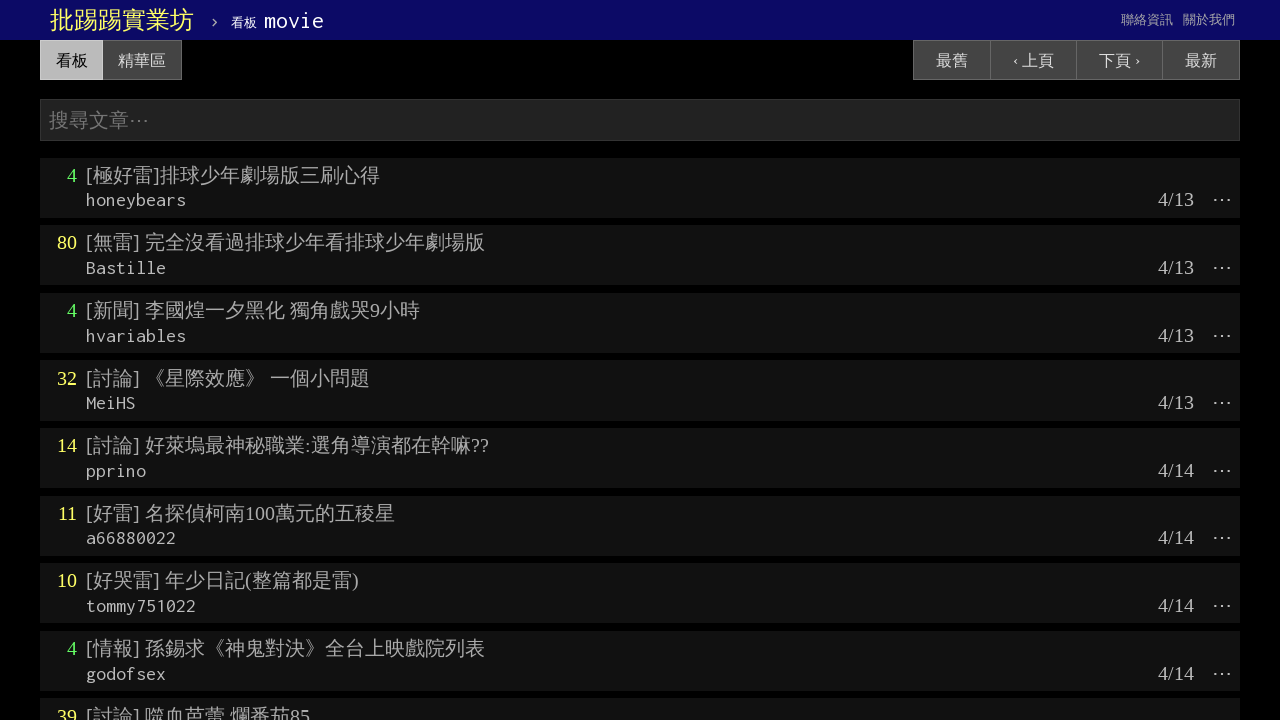

Navigated to PTT movie board page 10077
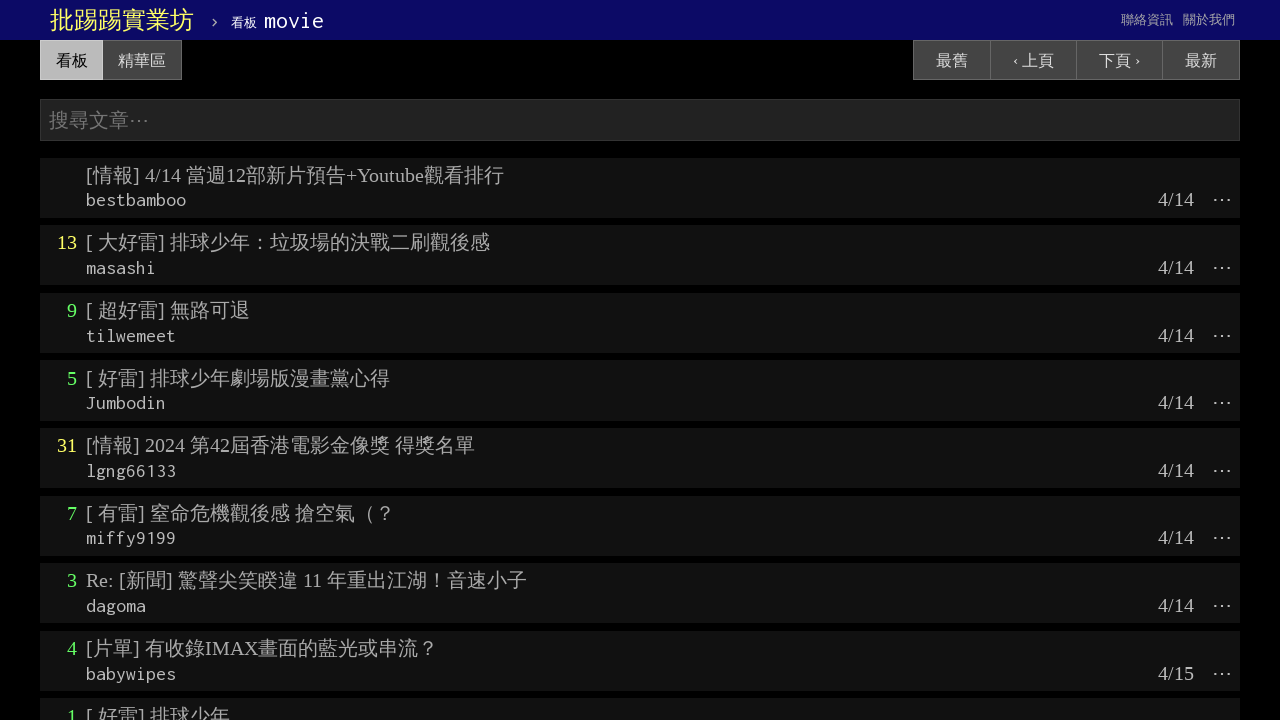

Article titles loaded on page 10077
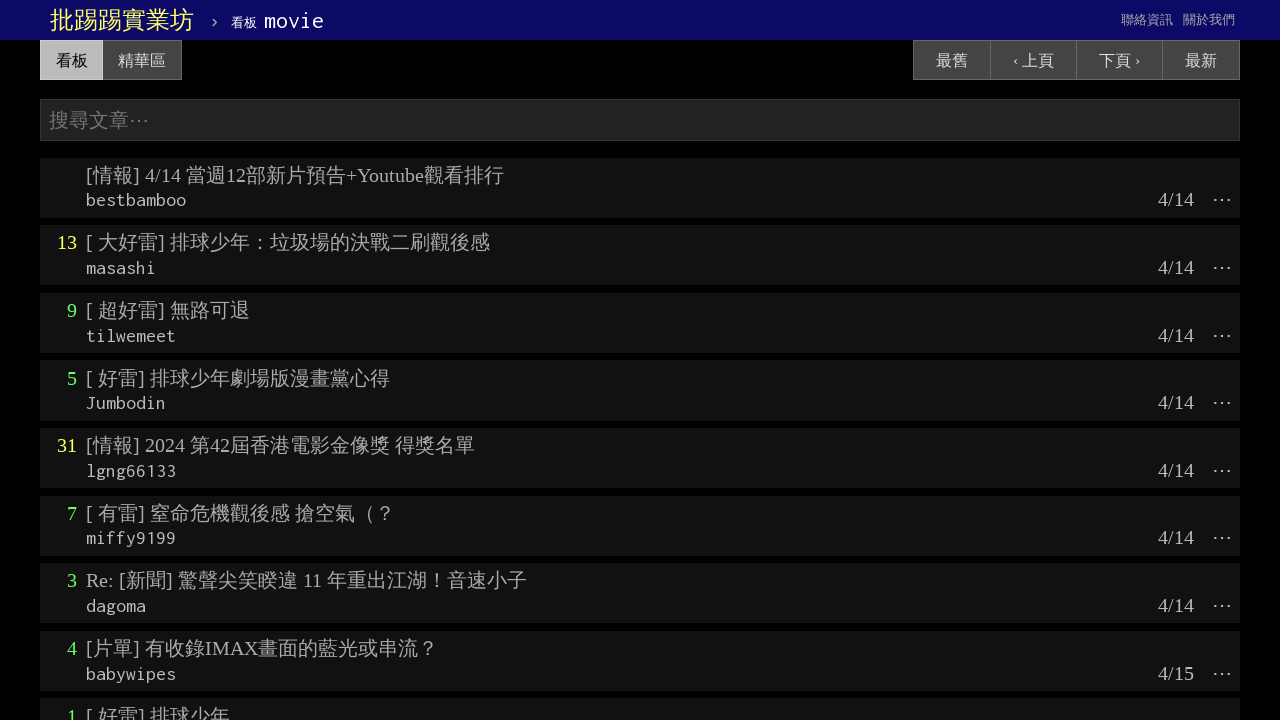

Navigated to a specific movie article
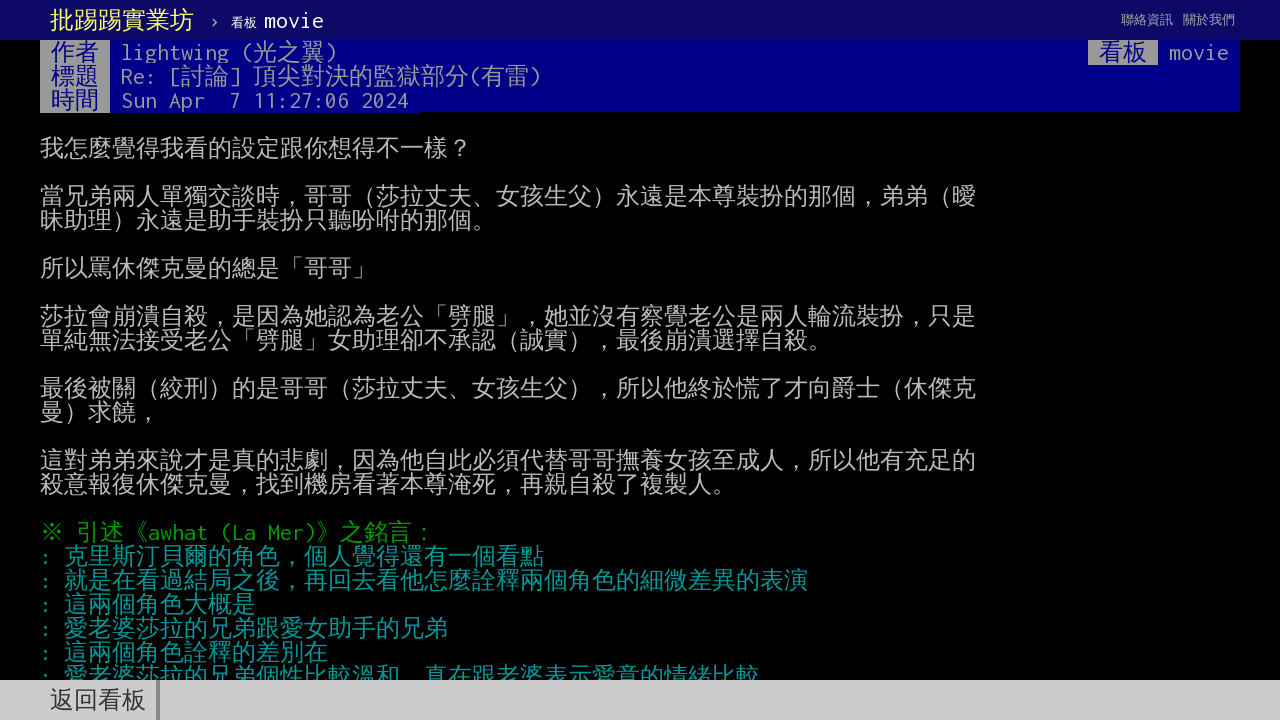

Article content loaded successfully
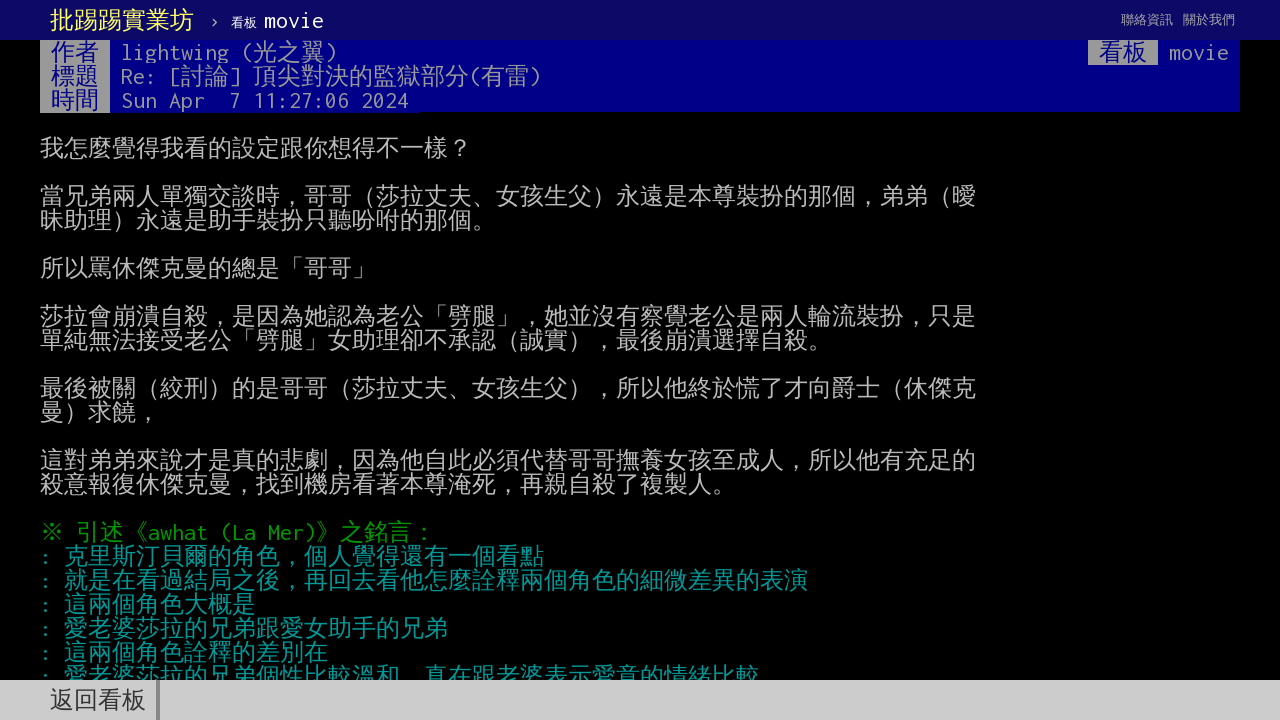

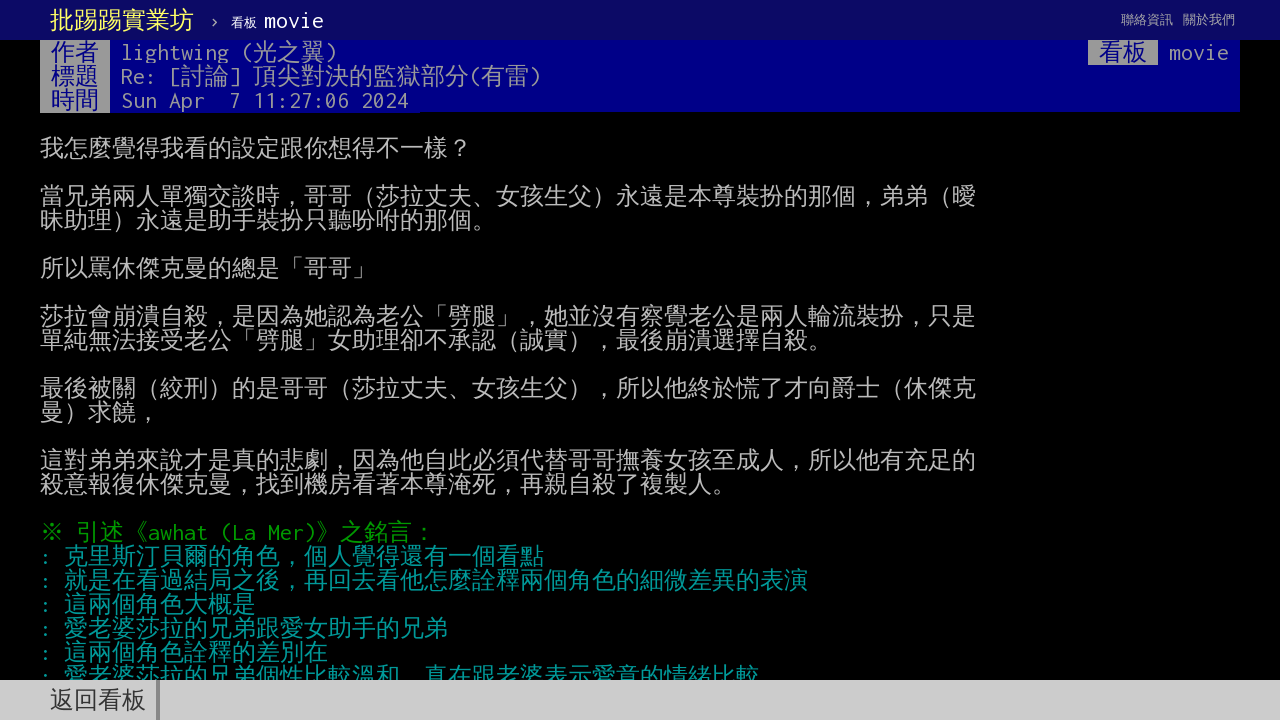